Navigates to YouTube and maximizes the browser window to verify window positioning functionality

Starting URL: https://www.youtube.com/

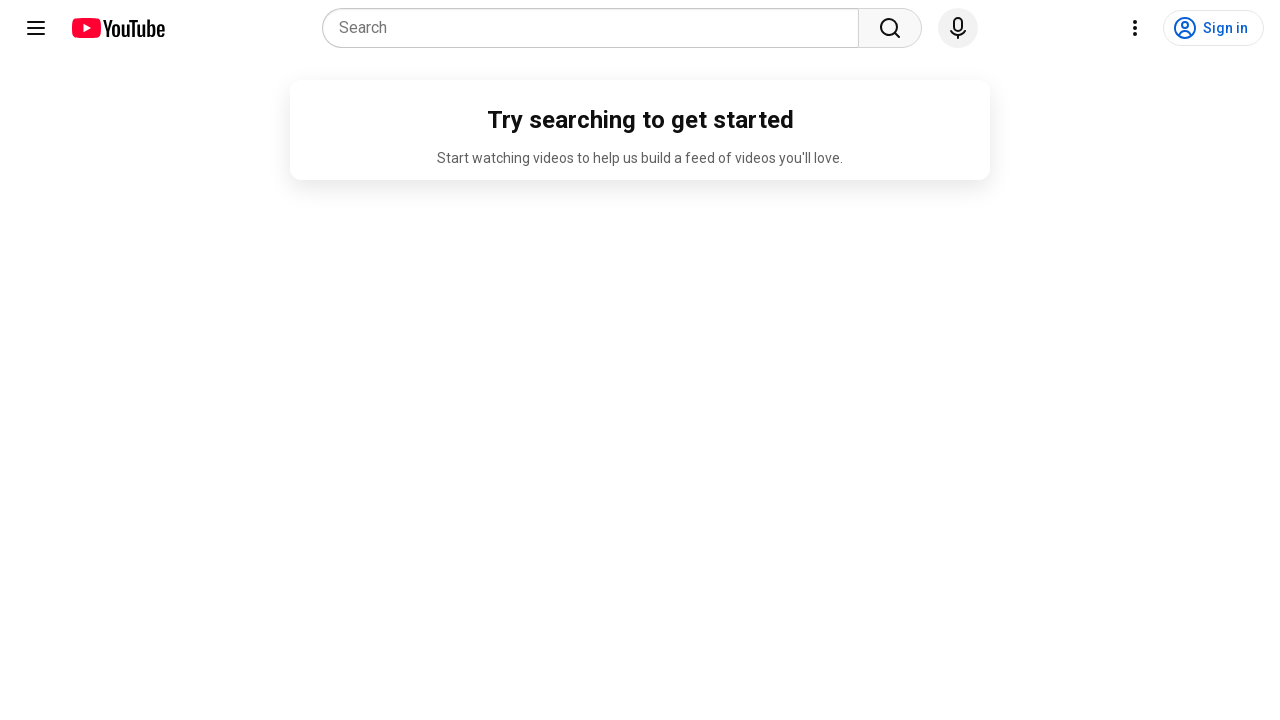

Set viewport size to 1920x1080 to maximize browser window
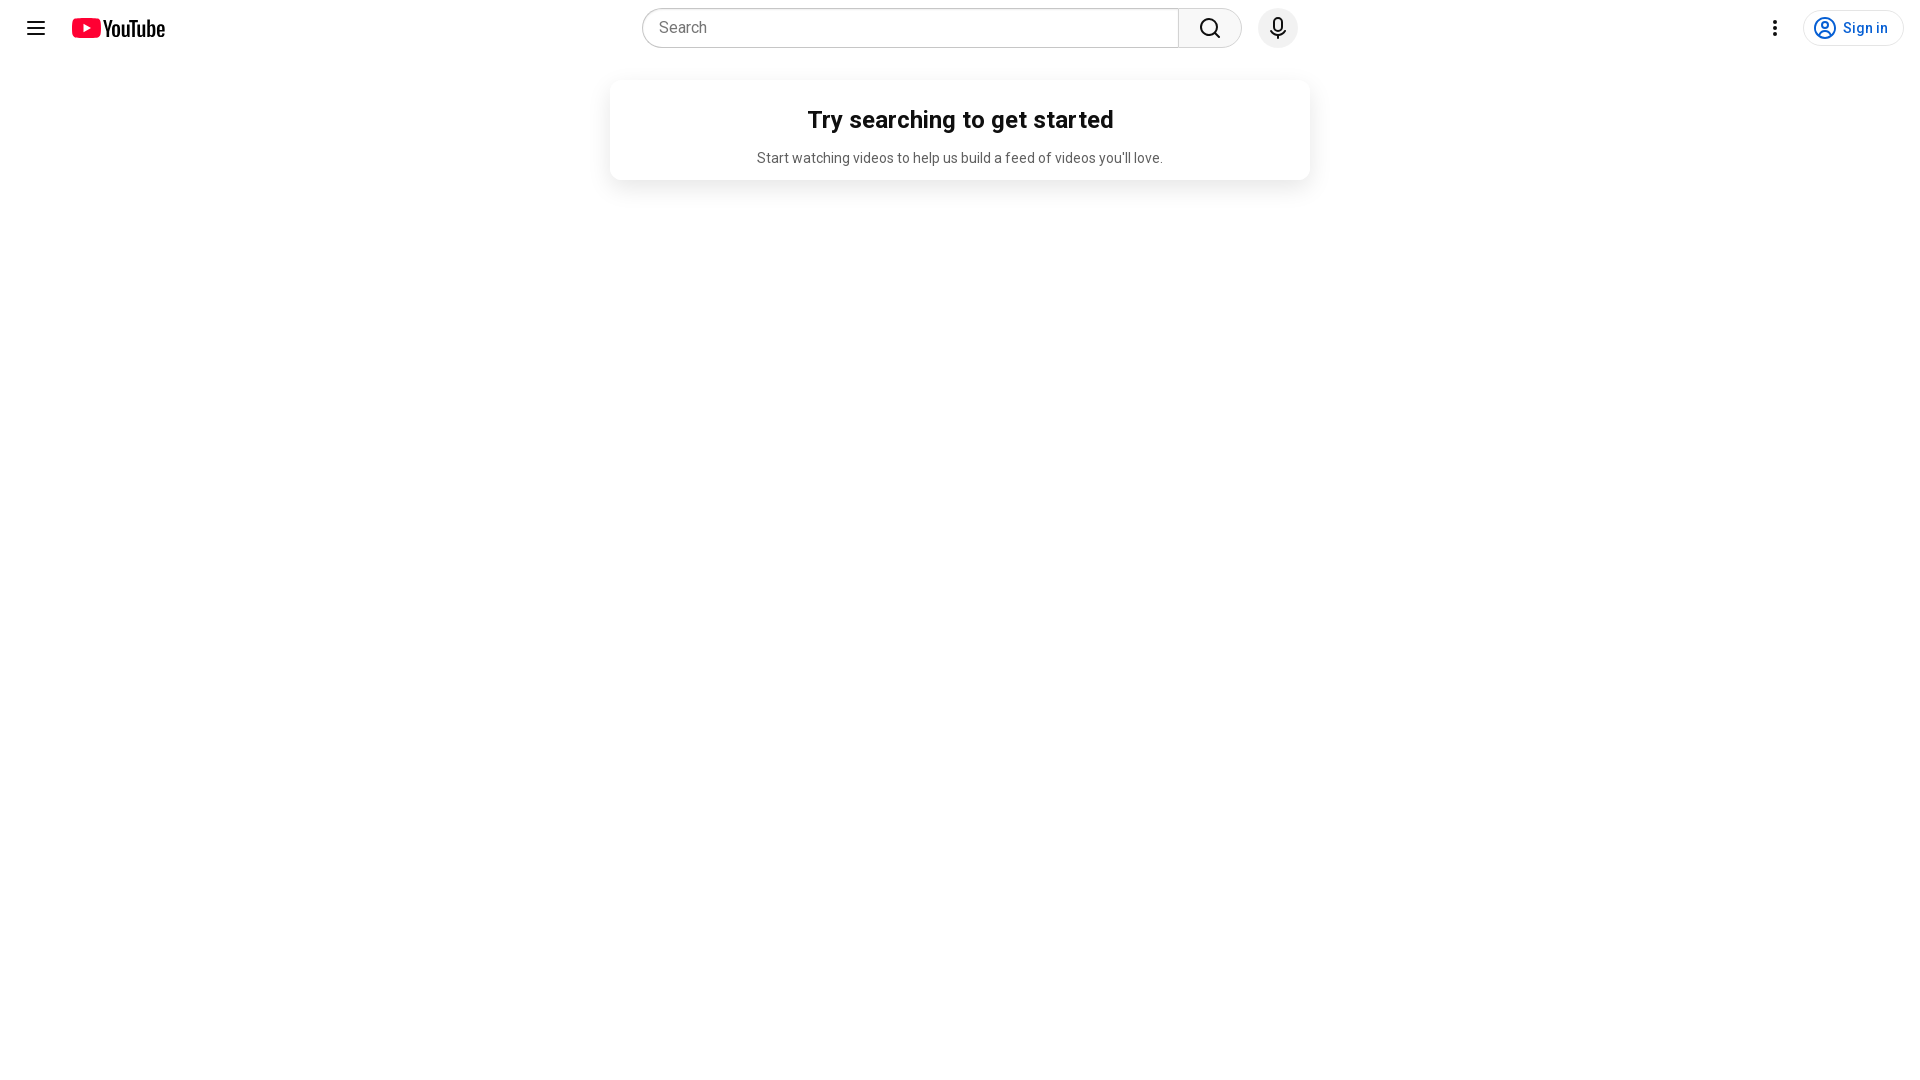

YouTube page loaded and DOM content ready
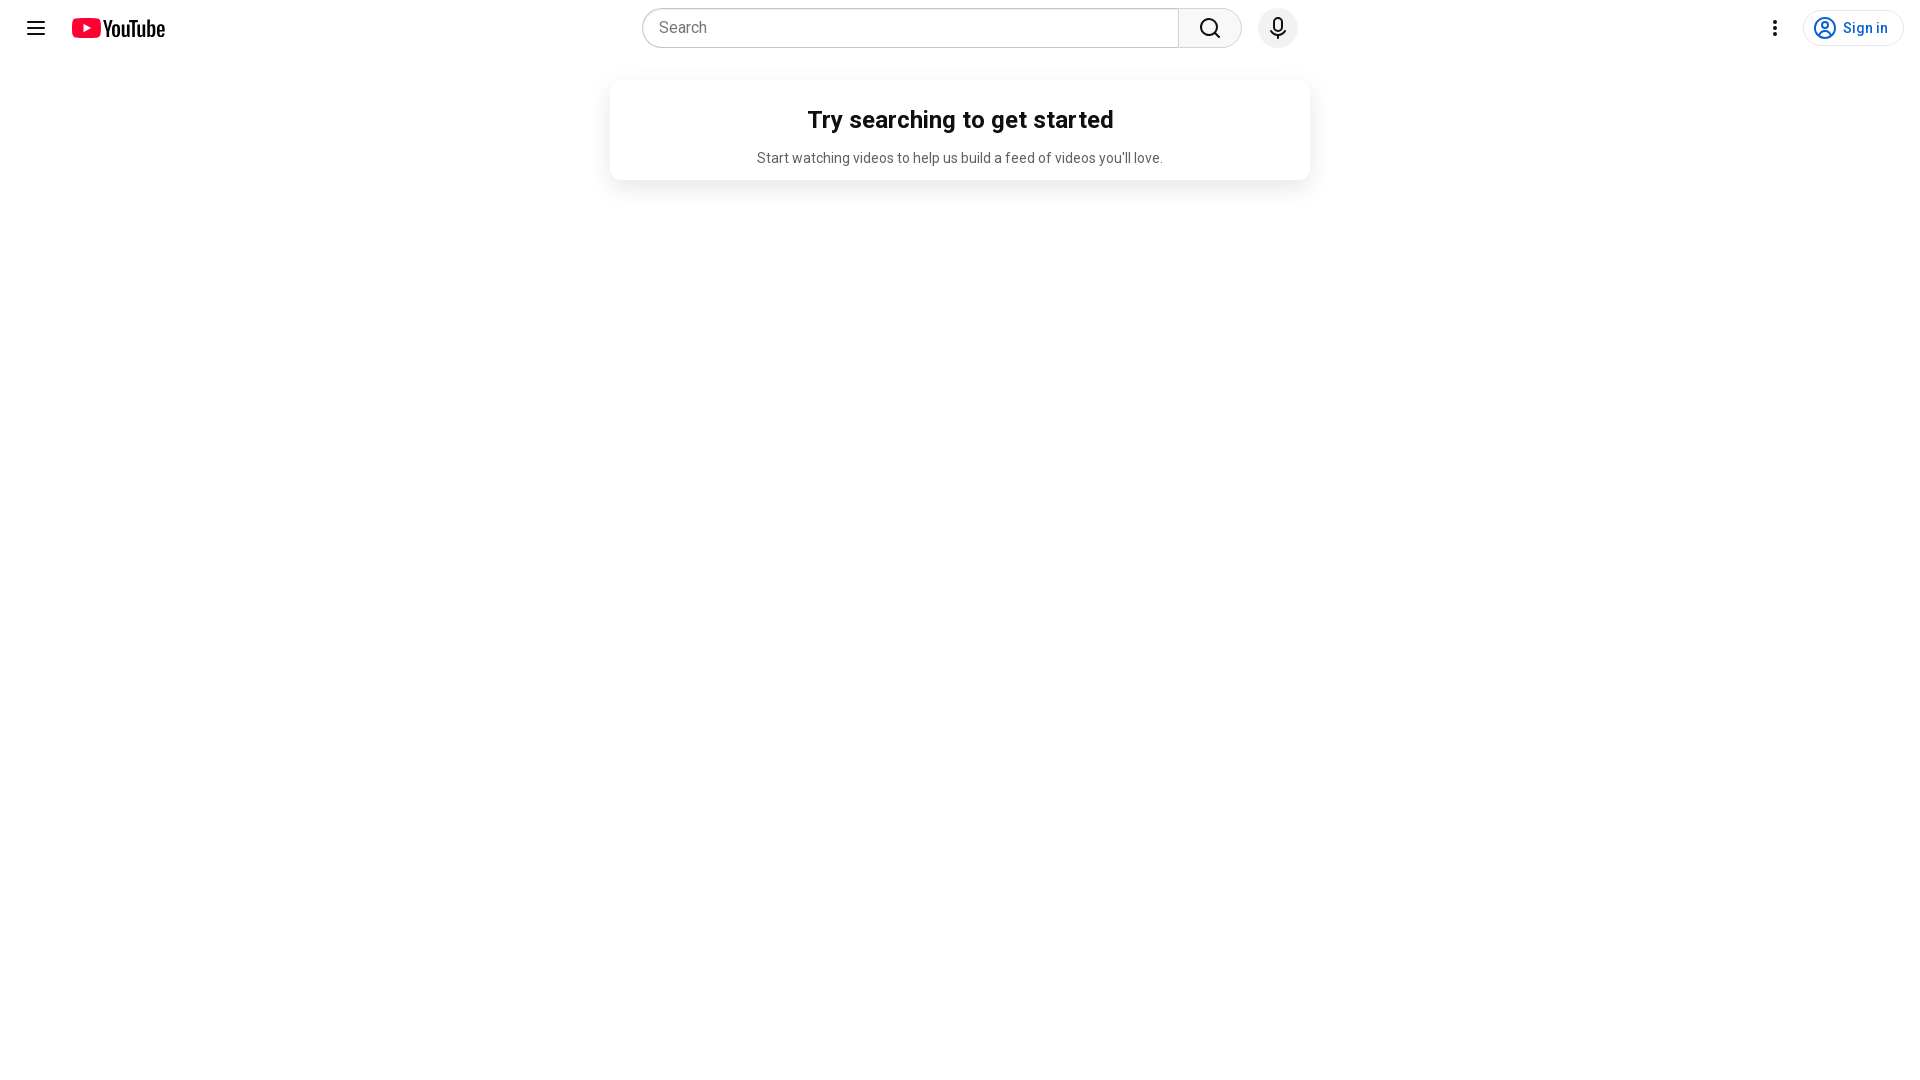

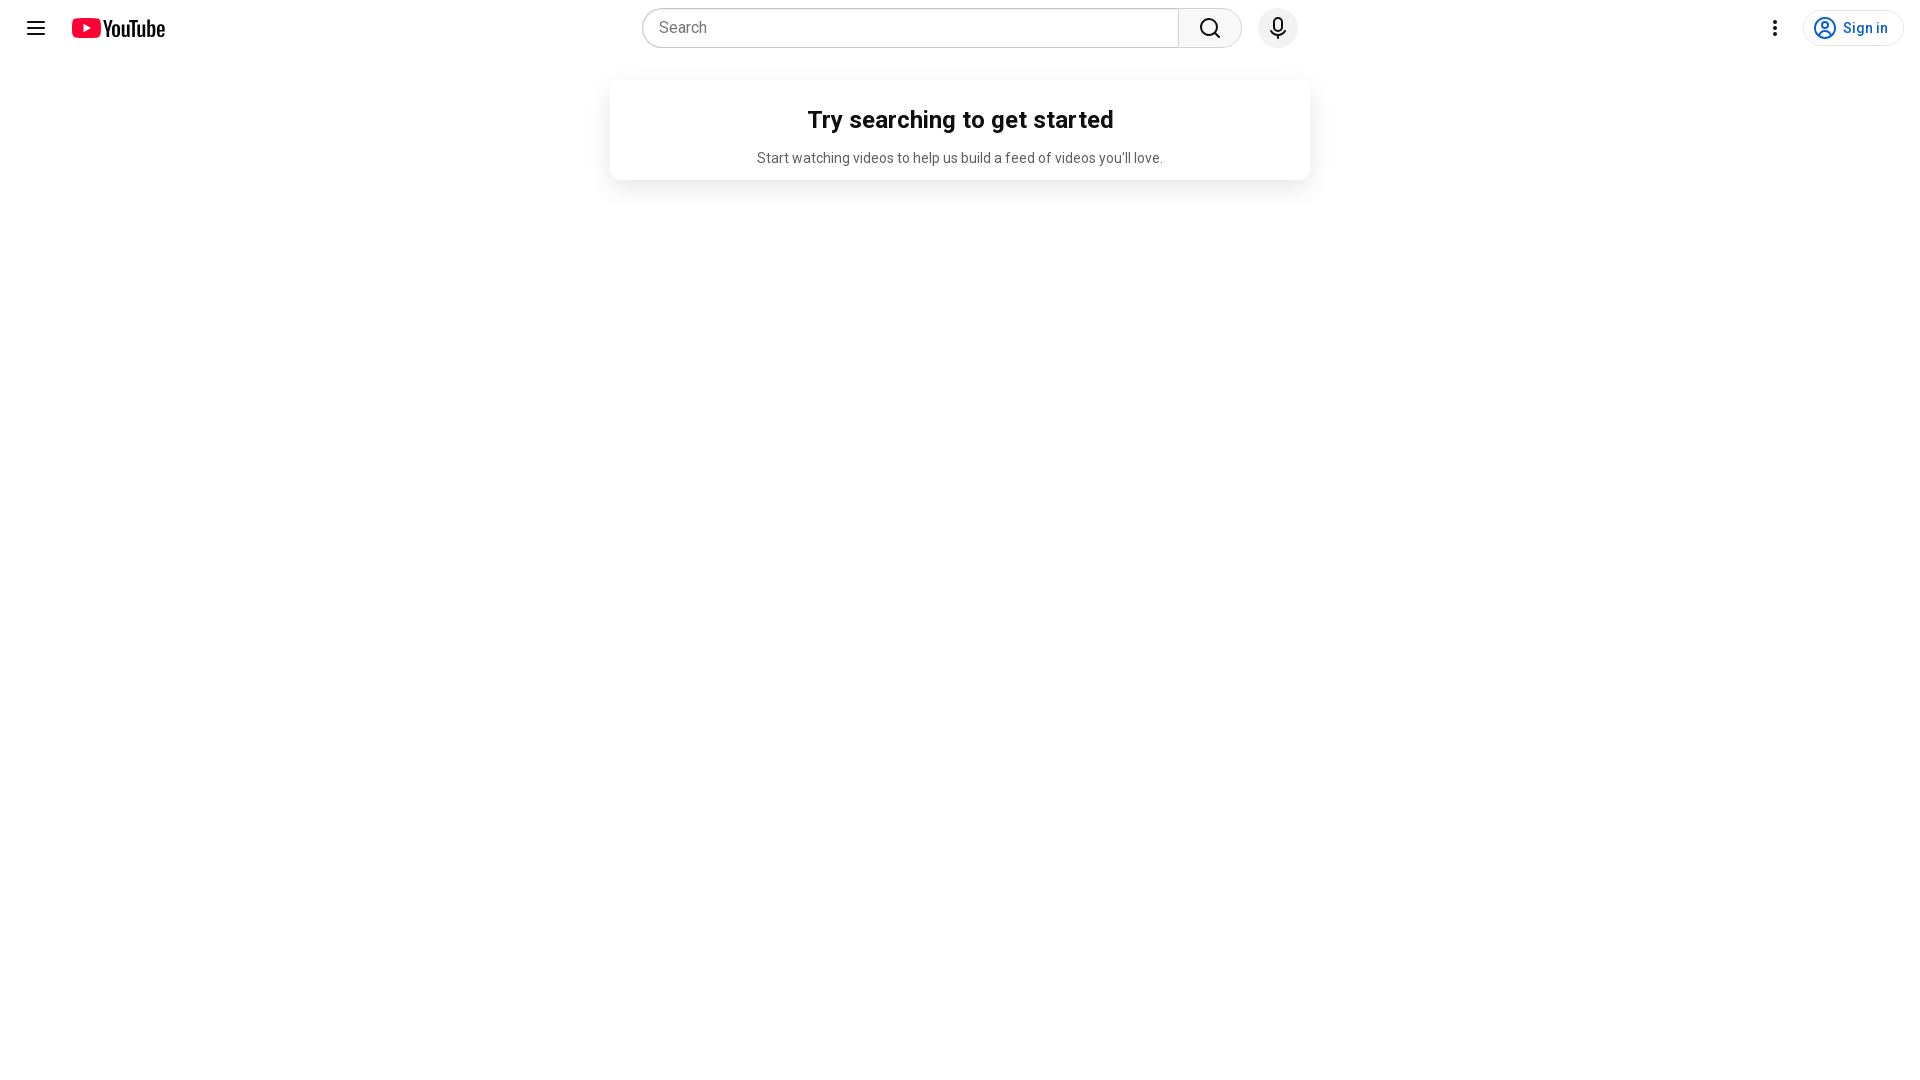